Navigates to the QSpiders demo application page and verifies that an image element is present on the page.

Starting URL: https://demoapps.qspiders.com/

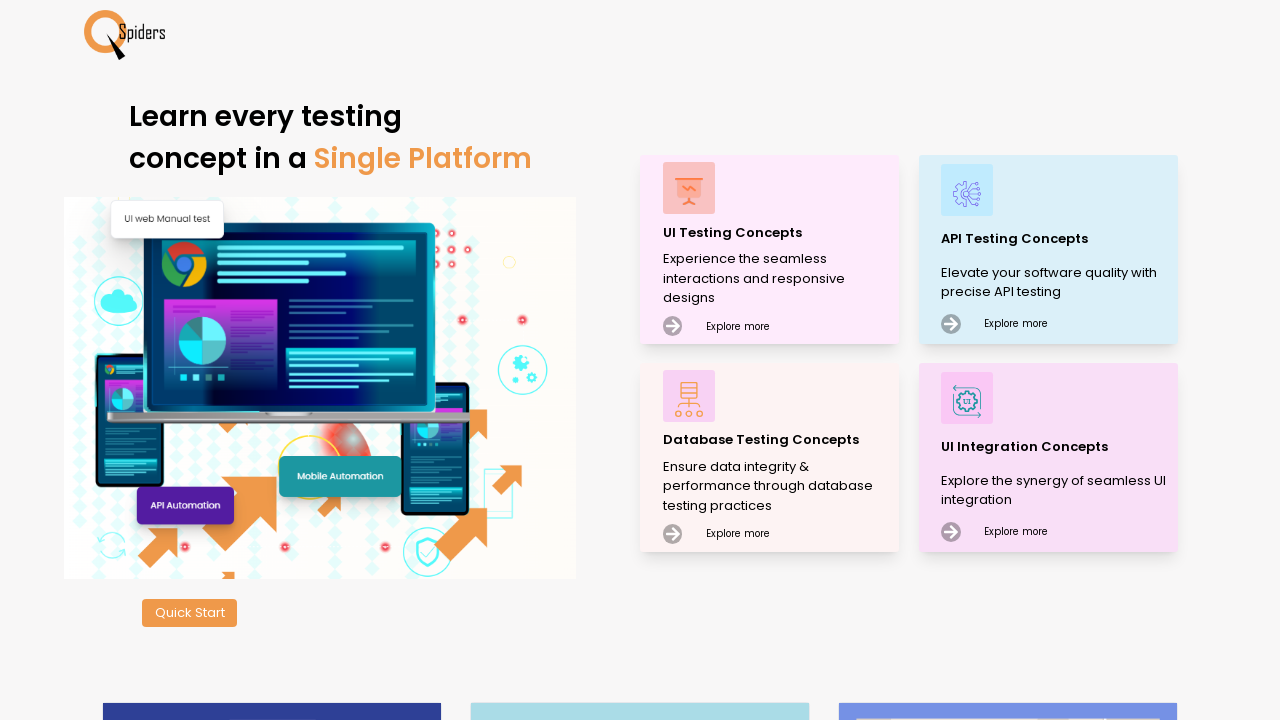

Navigated to QSpiders demo application page
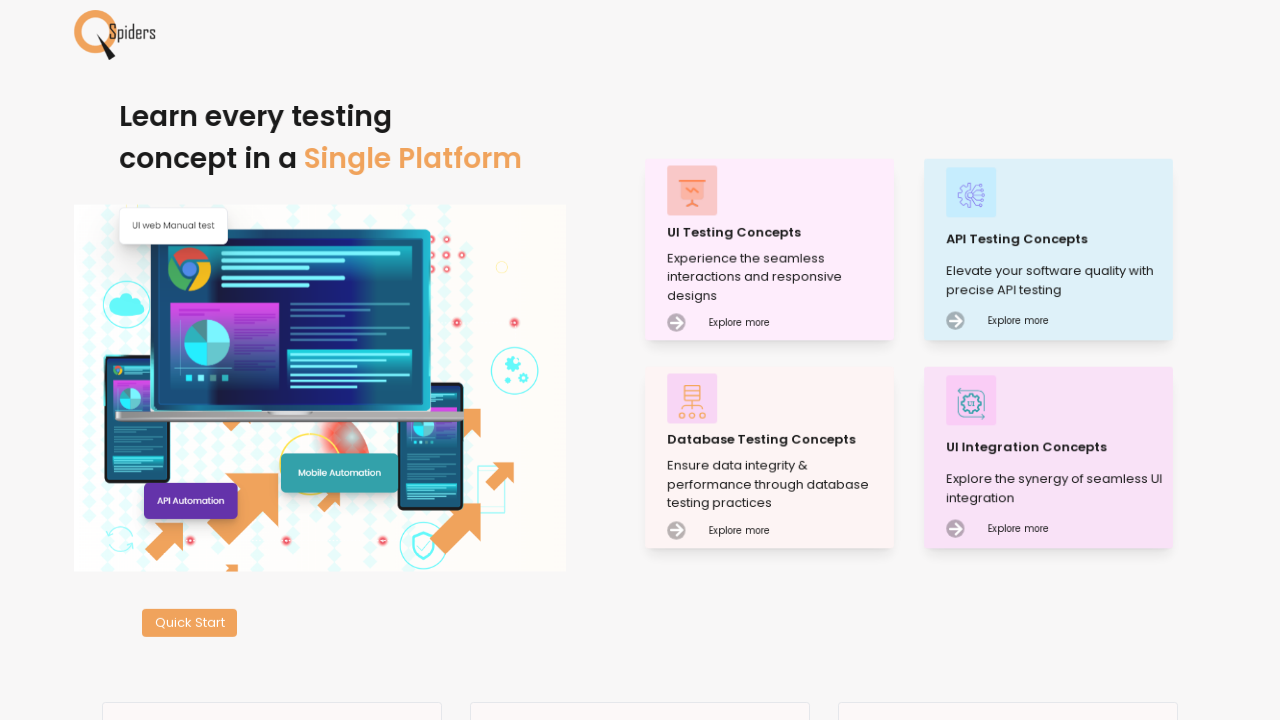

Verified that an image element is present on the page
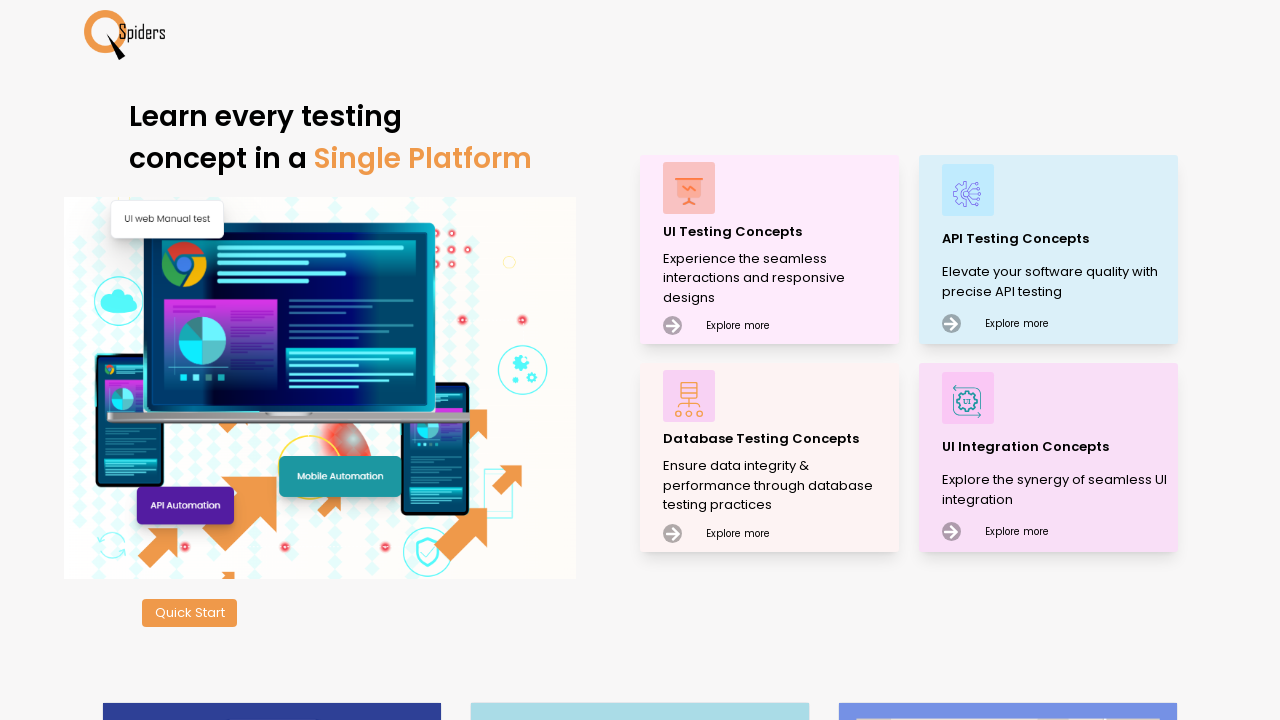

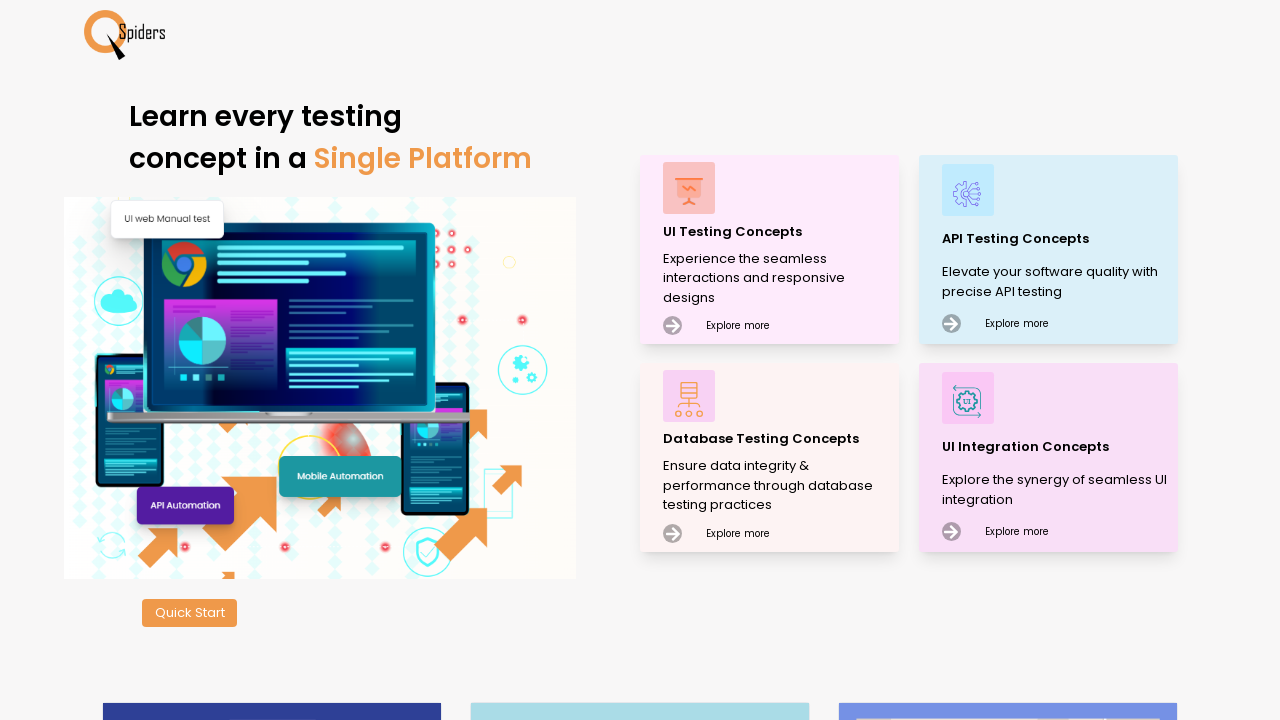